Tests a verification button click functionality by clicking a verify button and checking that a success message appears

Starting URL: http://suninjuly.github.io/wait1.html

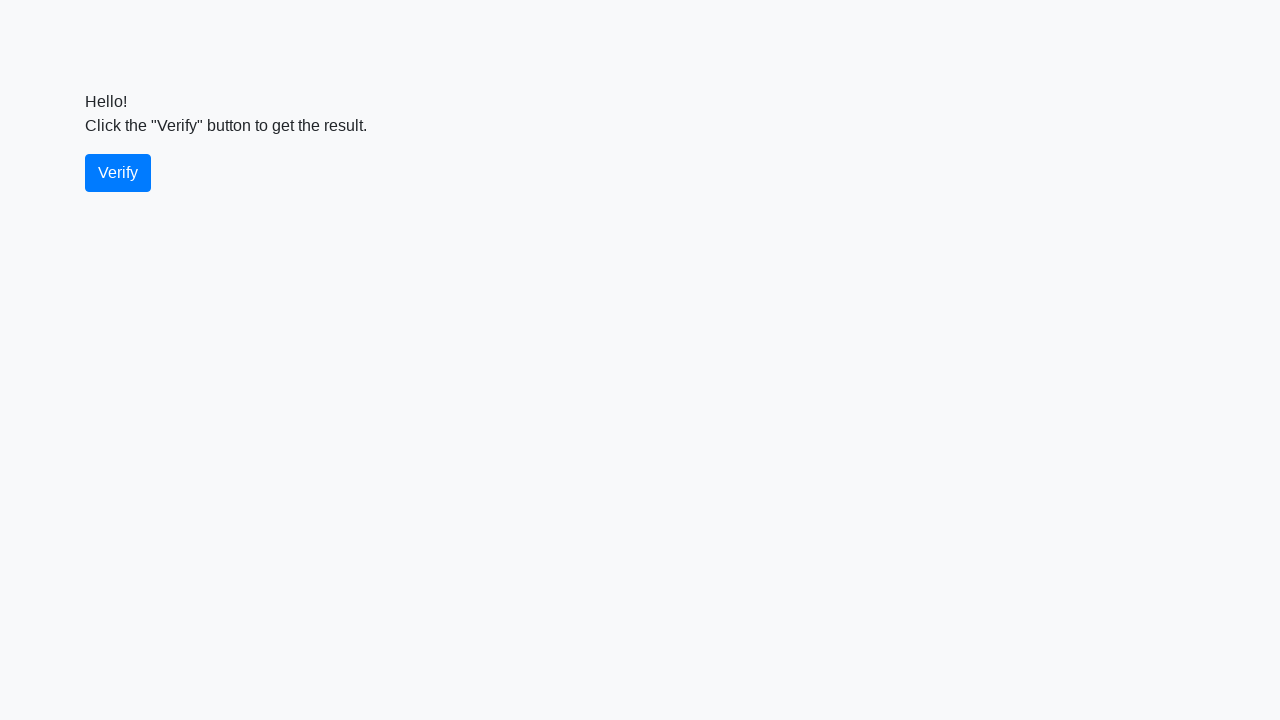

Clicked the verify button at (118, 173) on #verify
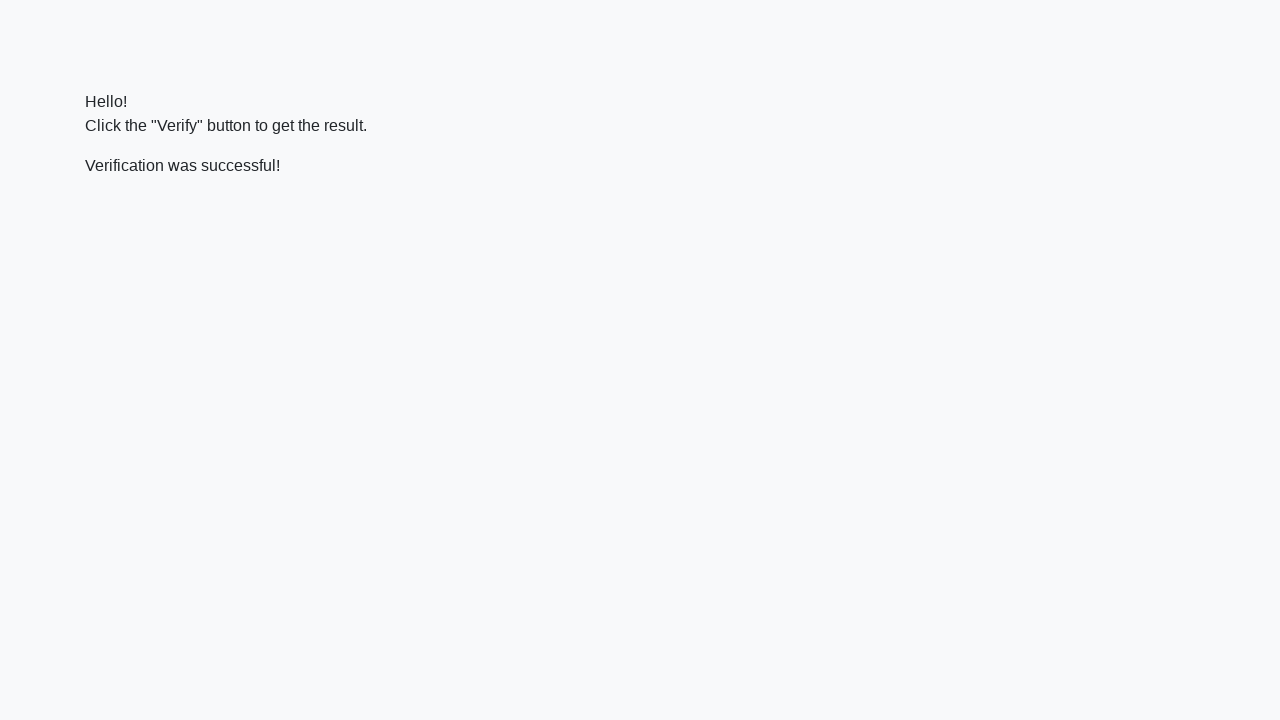

Success message element appeared and is ready
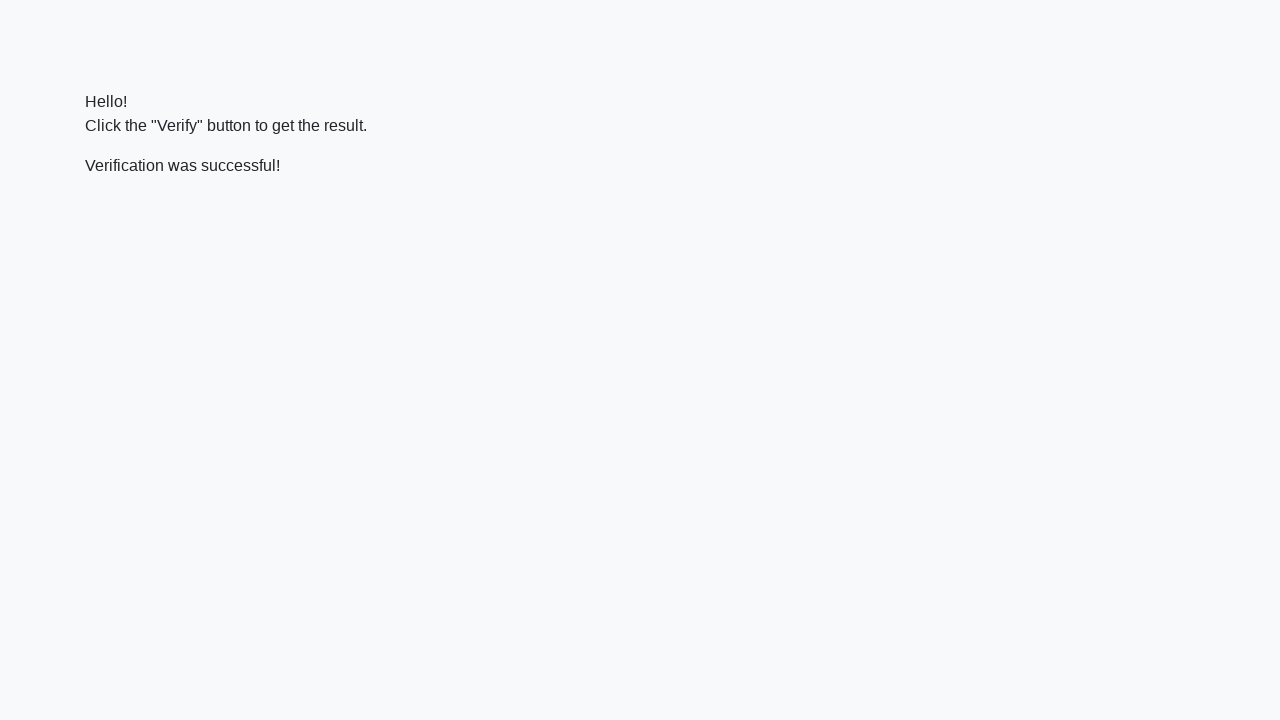

Verified that success message contains 'successful'
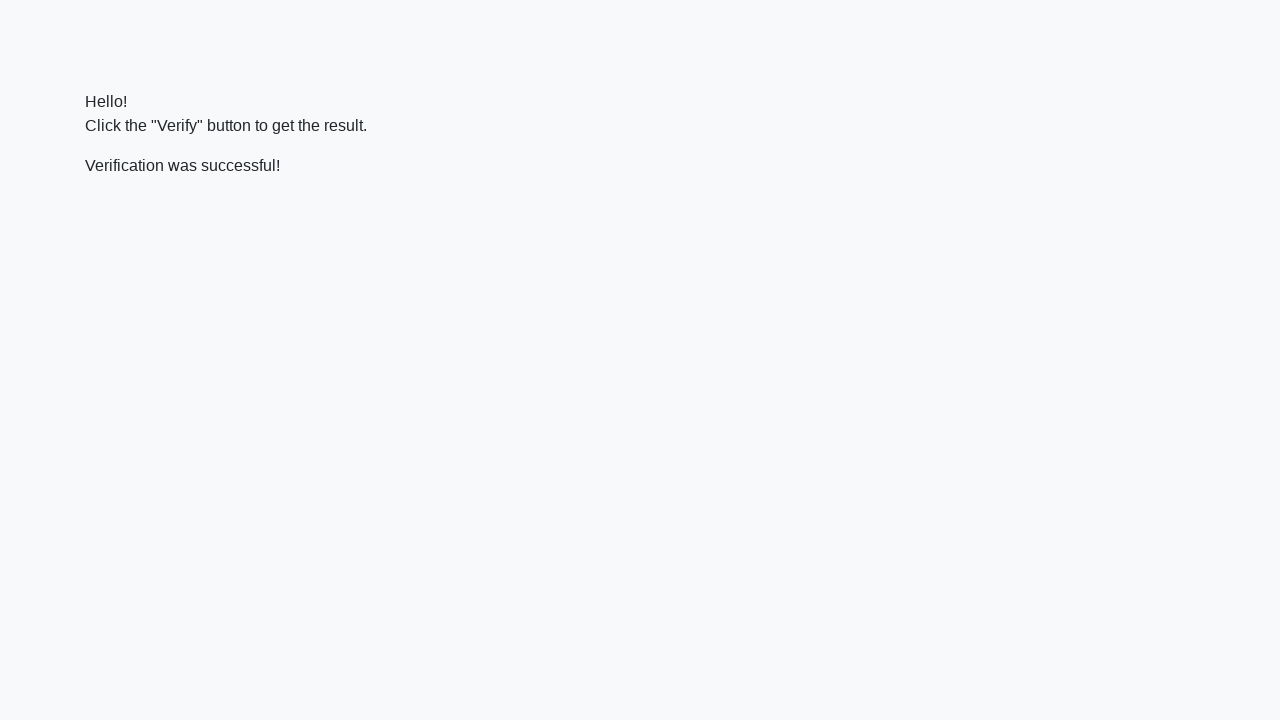

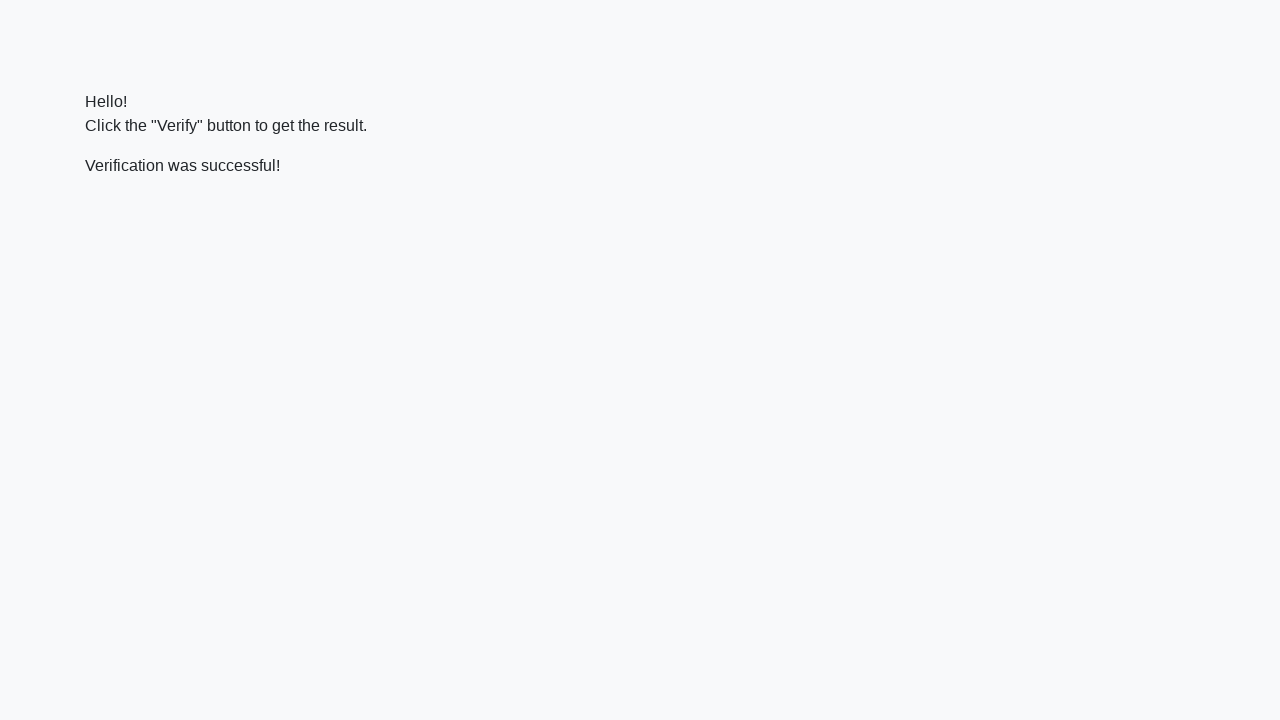